Opens the Libas fashion website and maximizes the browser window to verify the site loads successfully

Starting URL: https://www.libas.in/

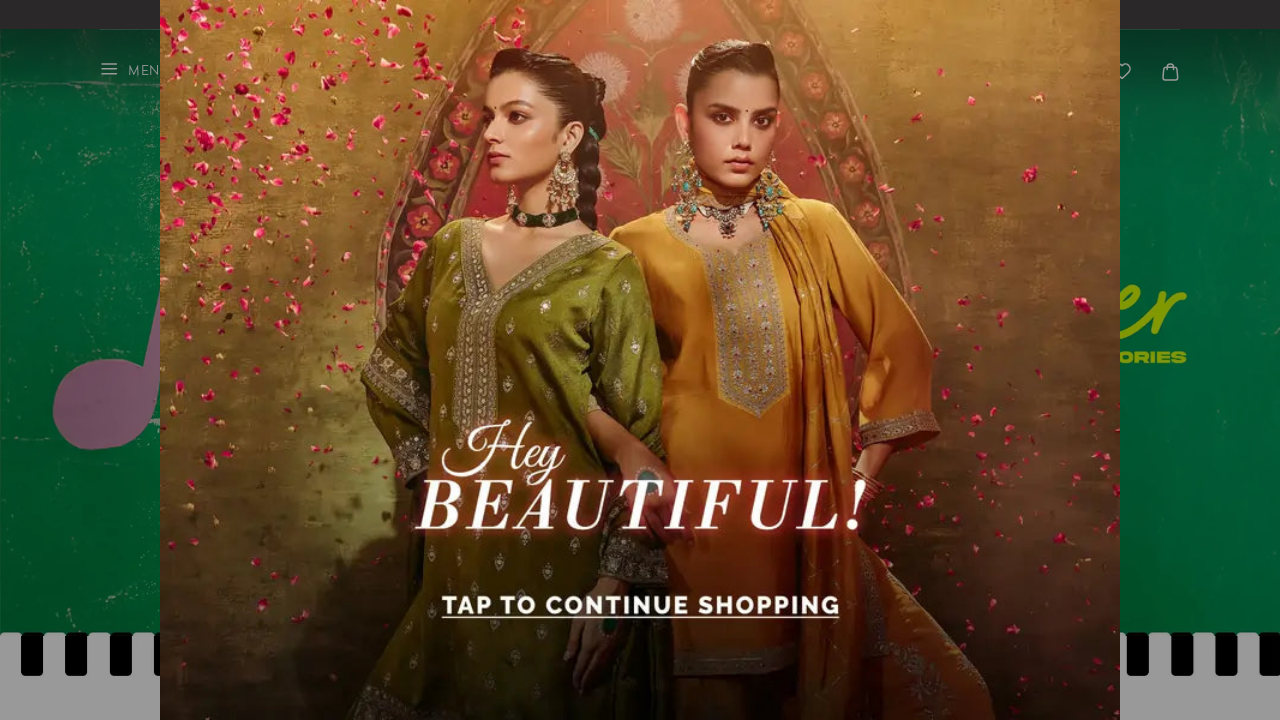

Waited for page to load completely (domcontentloaded state)
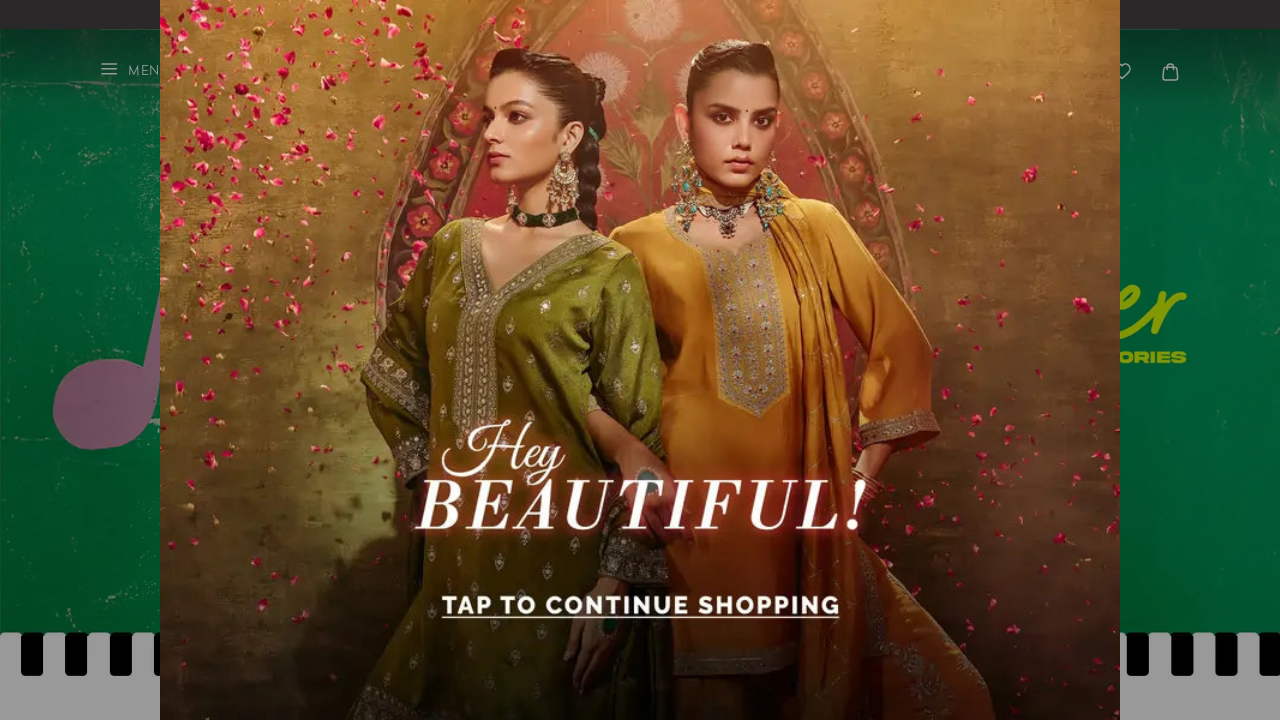

Maximized browser window to 1920x1080
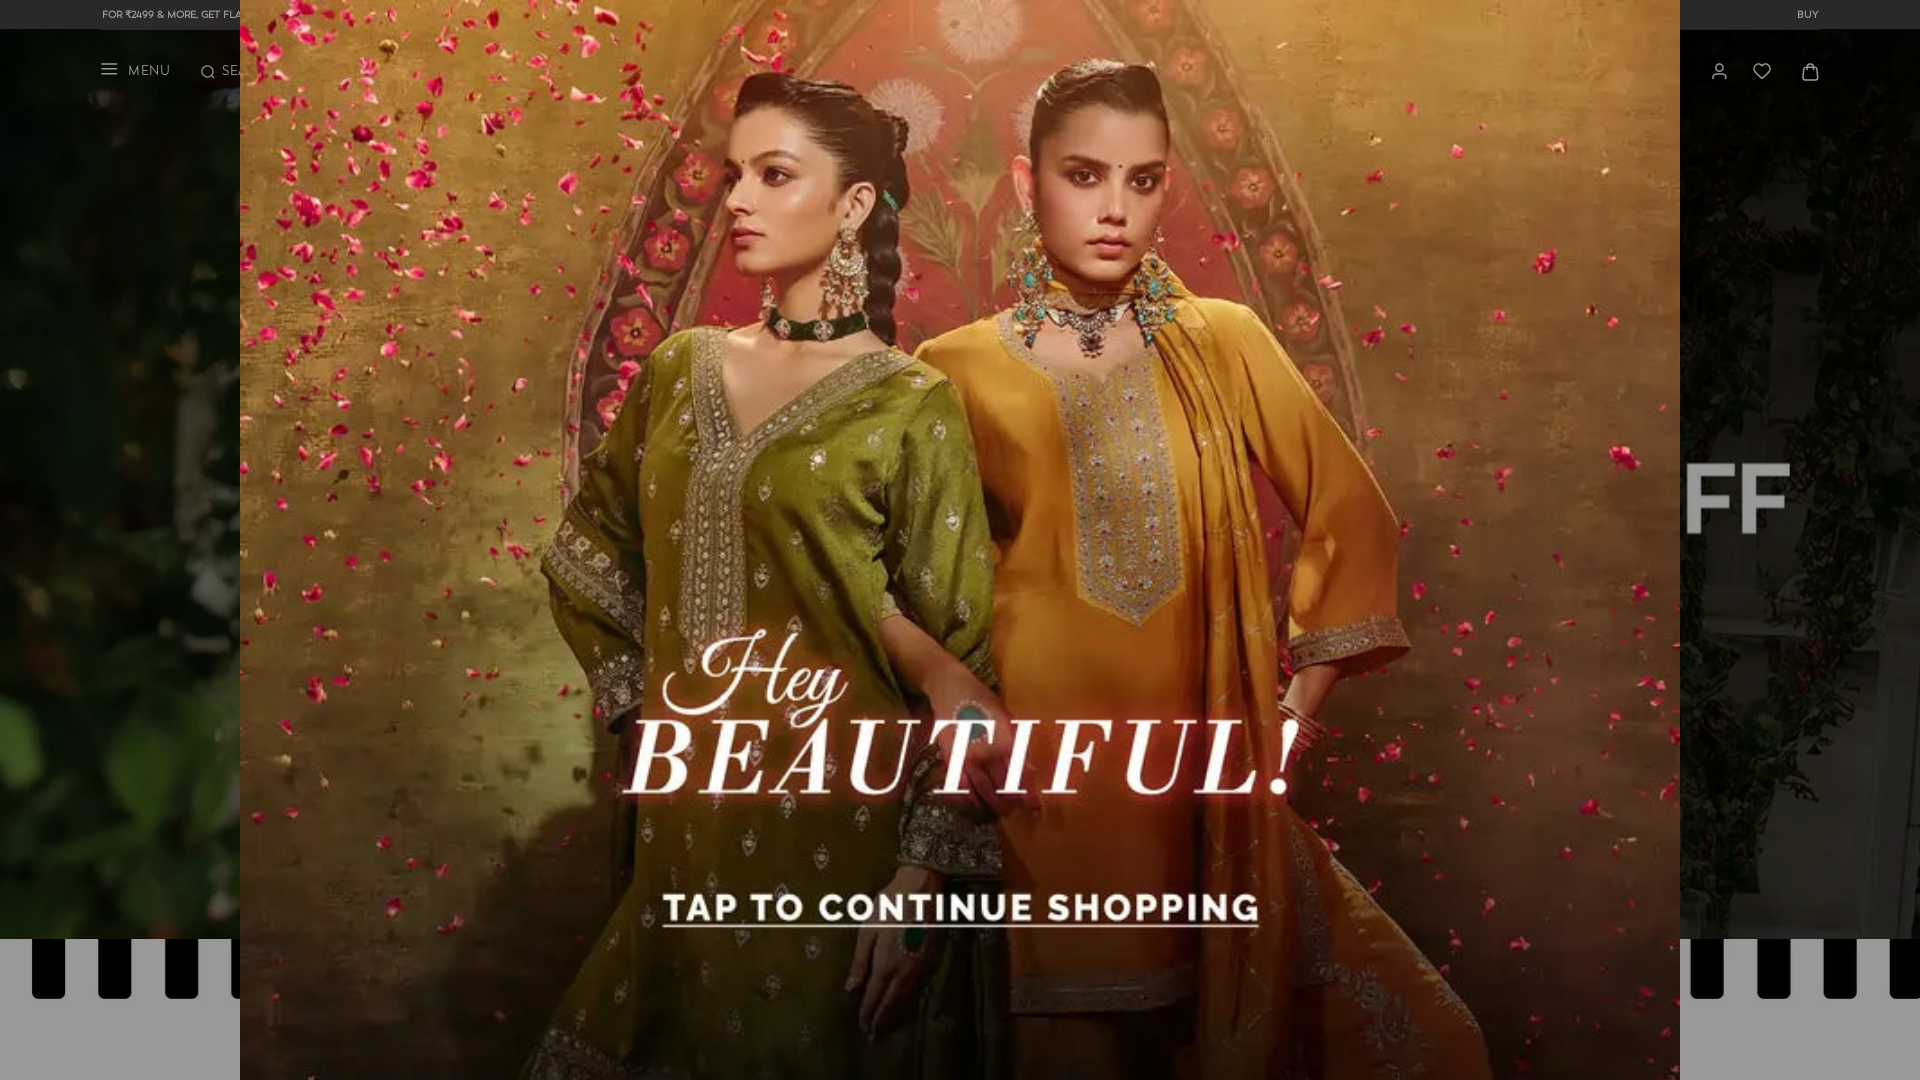

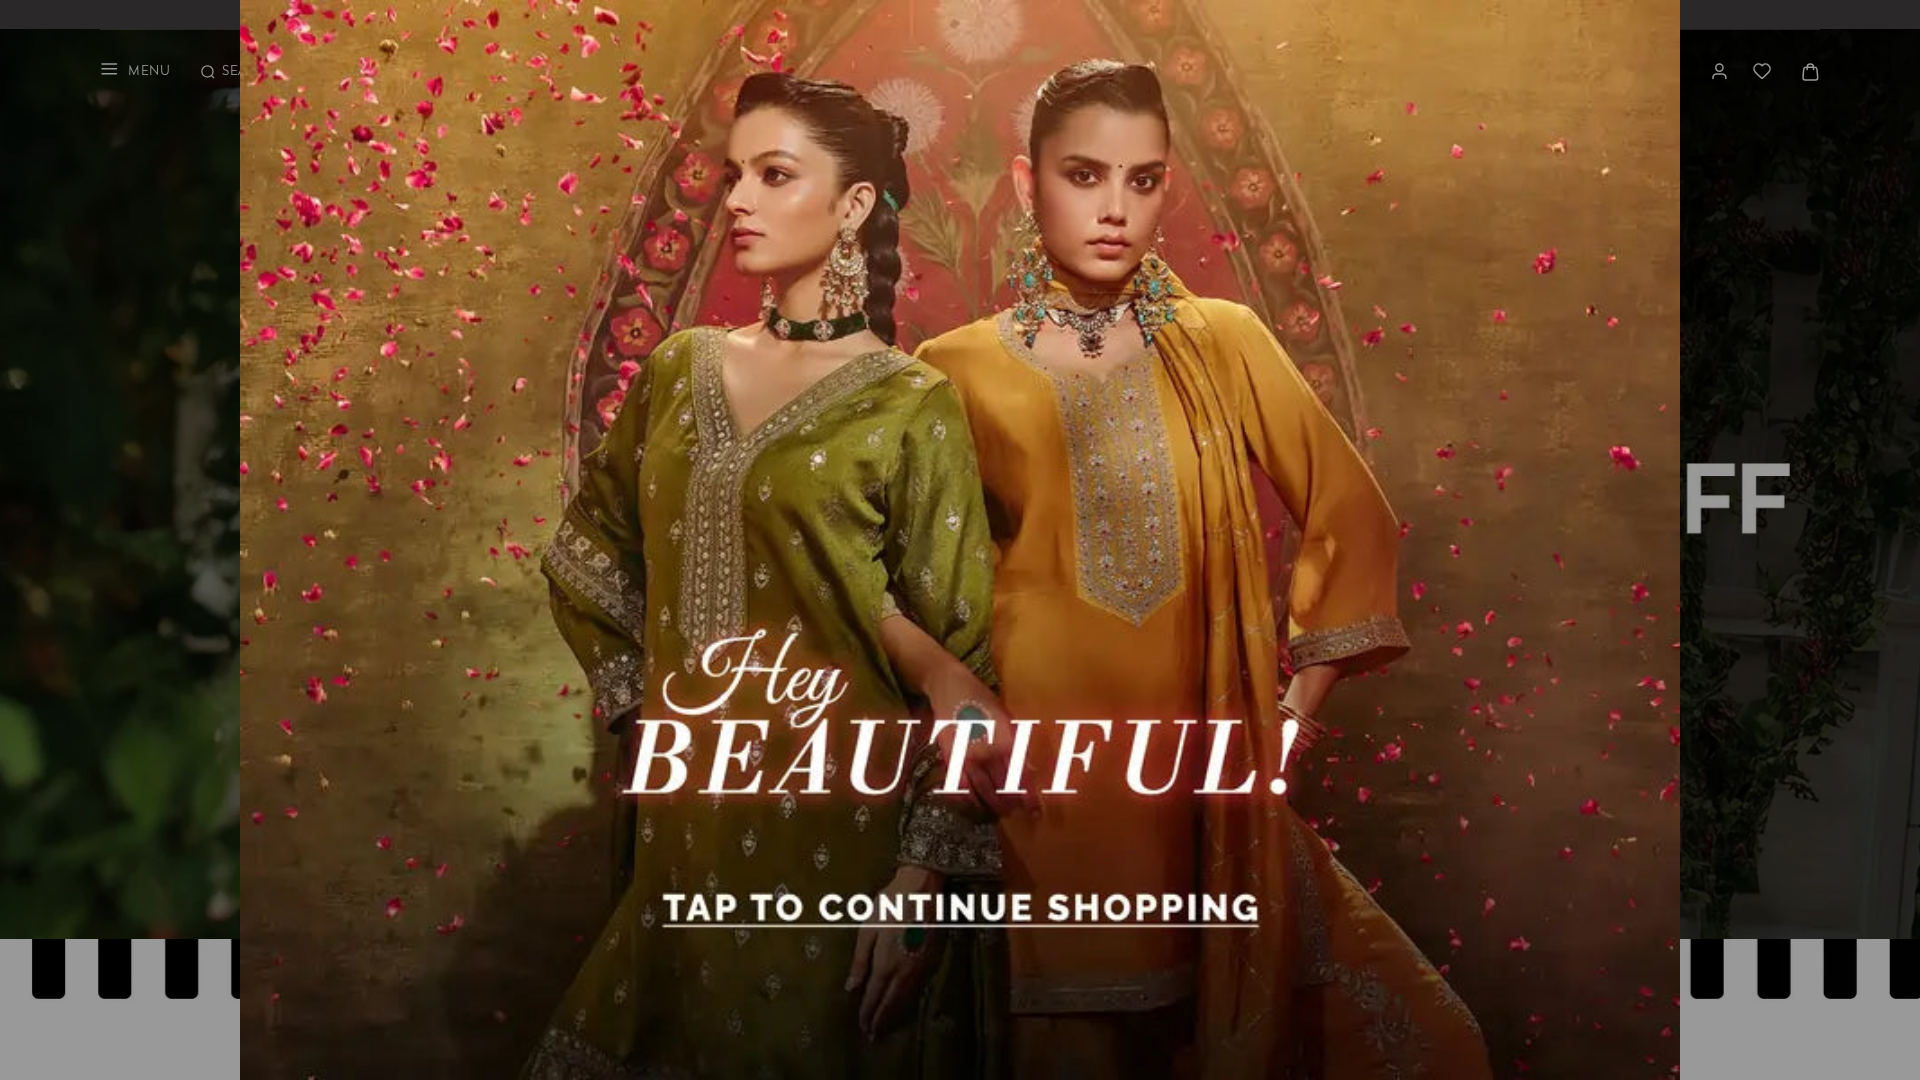